Opens the practice page and adjusts zoom level

Starting URL: https://www.tutorialspoint.com/selenium/practice/selenium_automation_practice.php

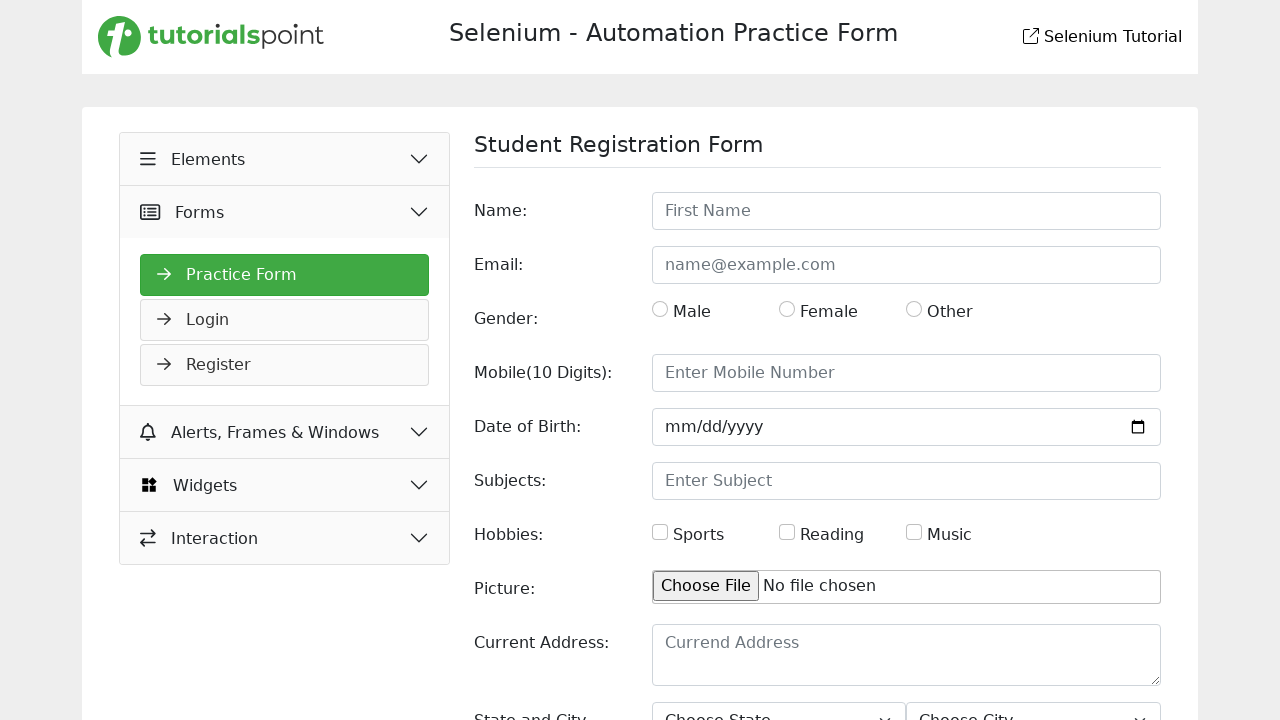

Navigated to Selenium practice page
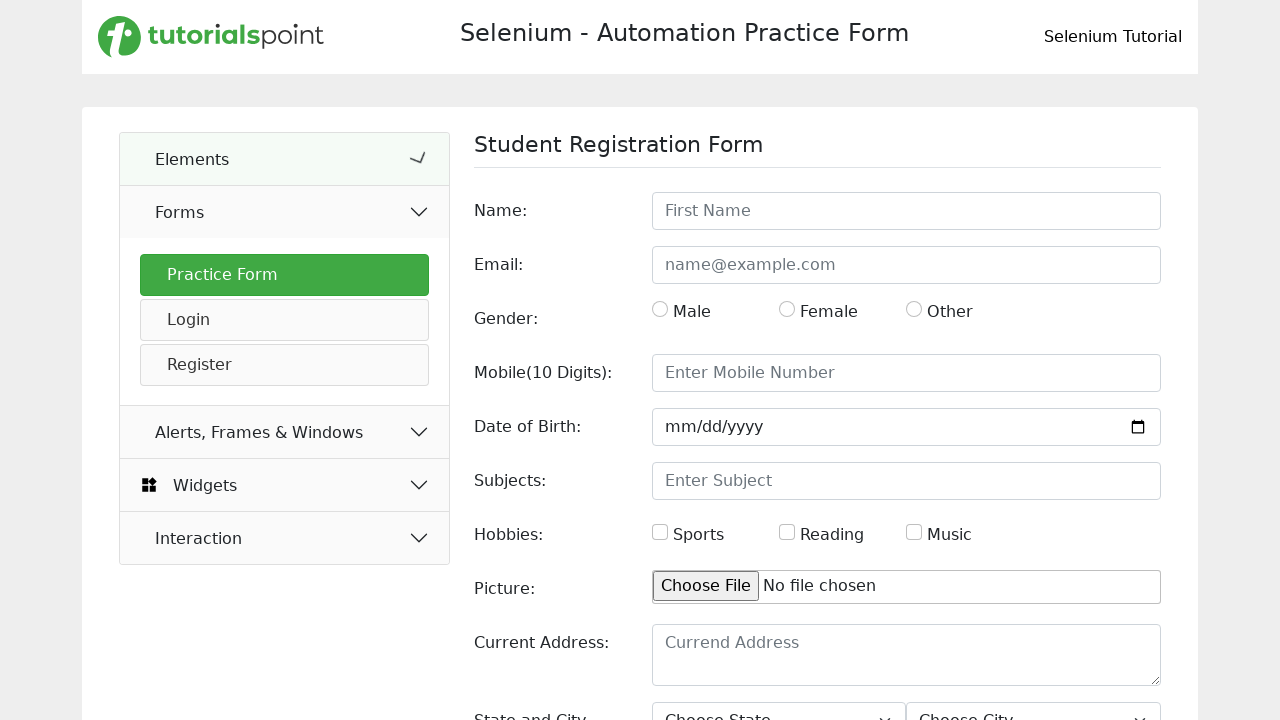

Adjusted page zoom to 80%
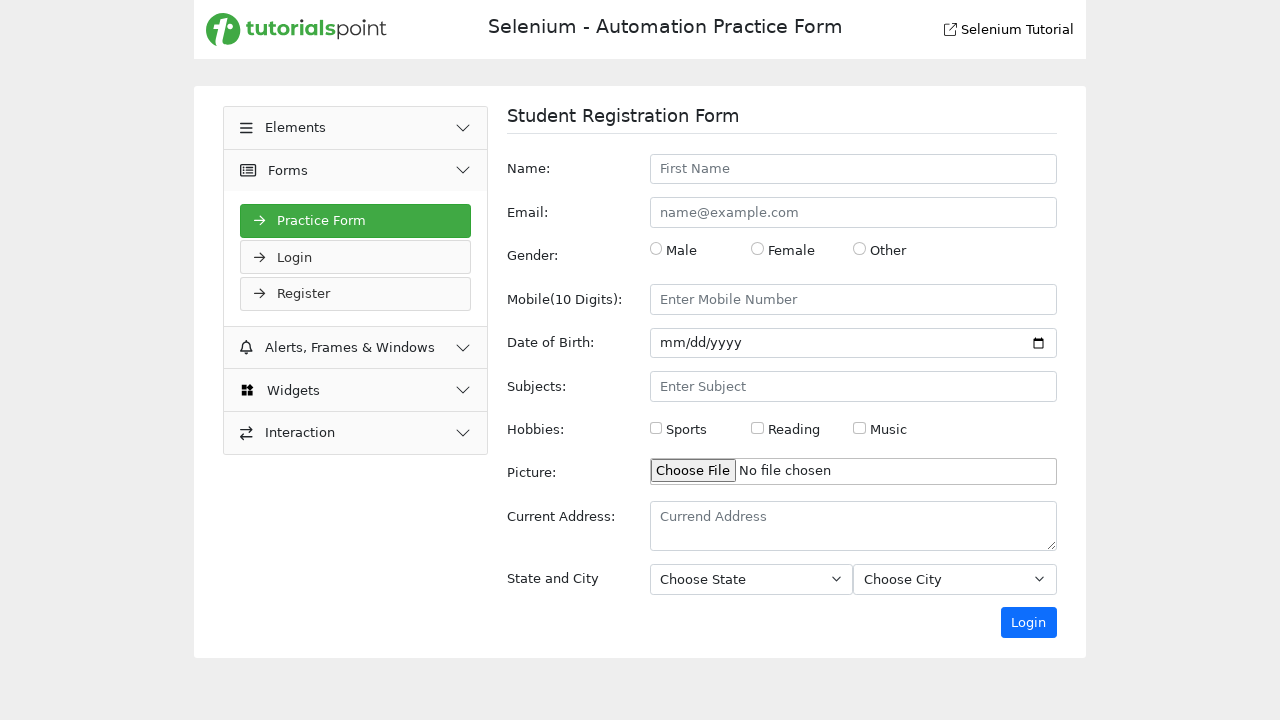

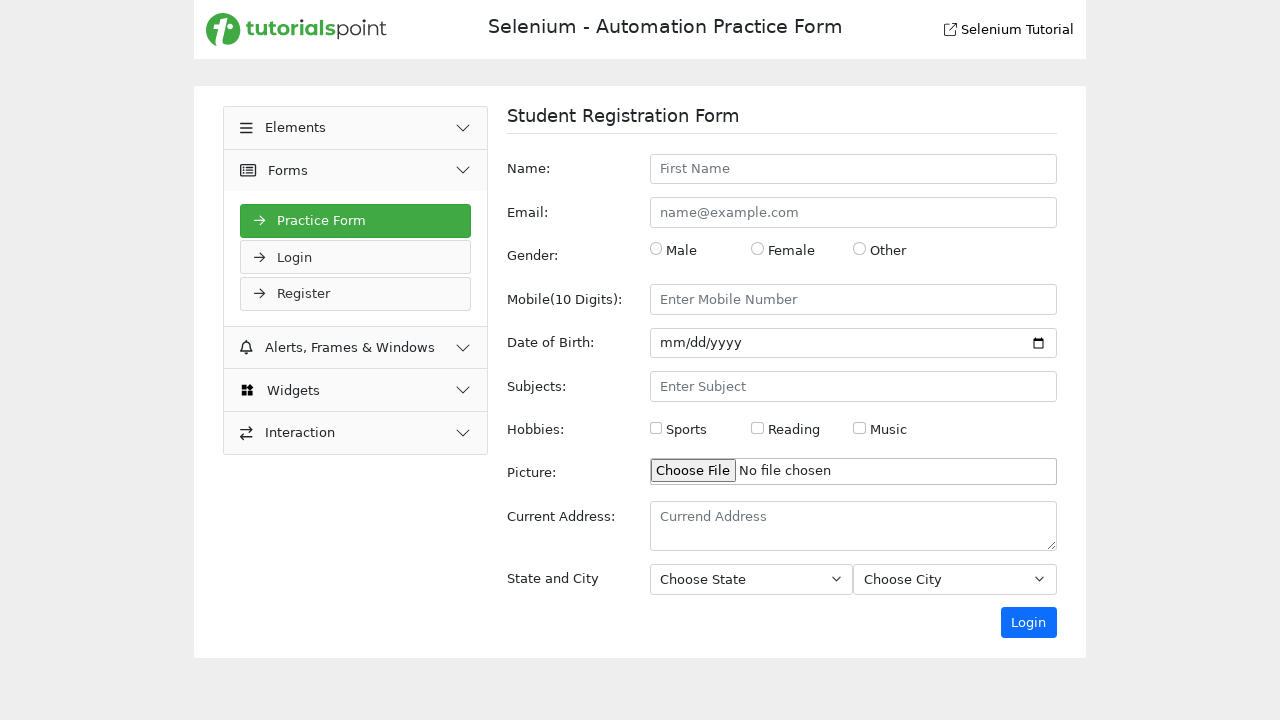